Tests that the navbar dropdown contains exactly 14 component links

Starting URL: https://formy-project.herokuapp.com/

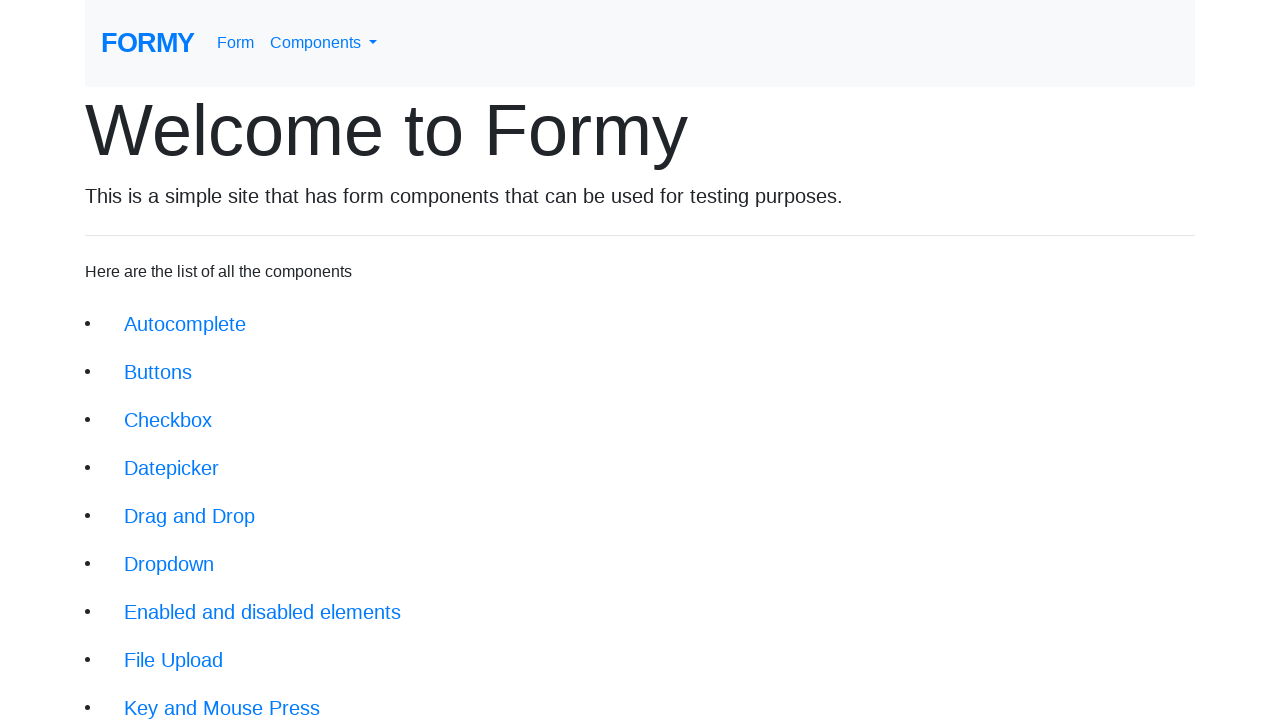

Clicked navbar dropdown menu link at (324, 43) on #navbarDropdownMenuLink
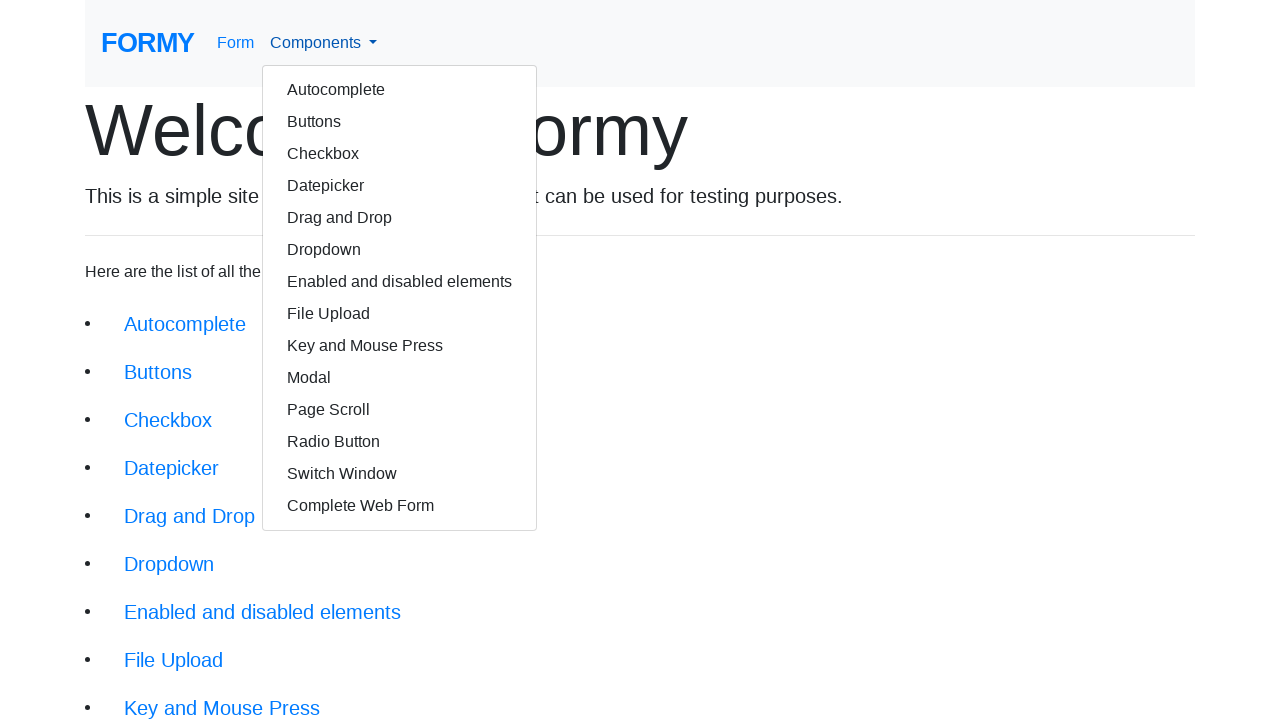

Dropdown menu appeared with component links
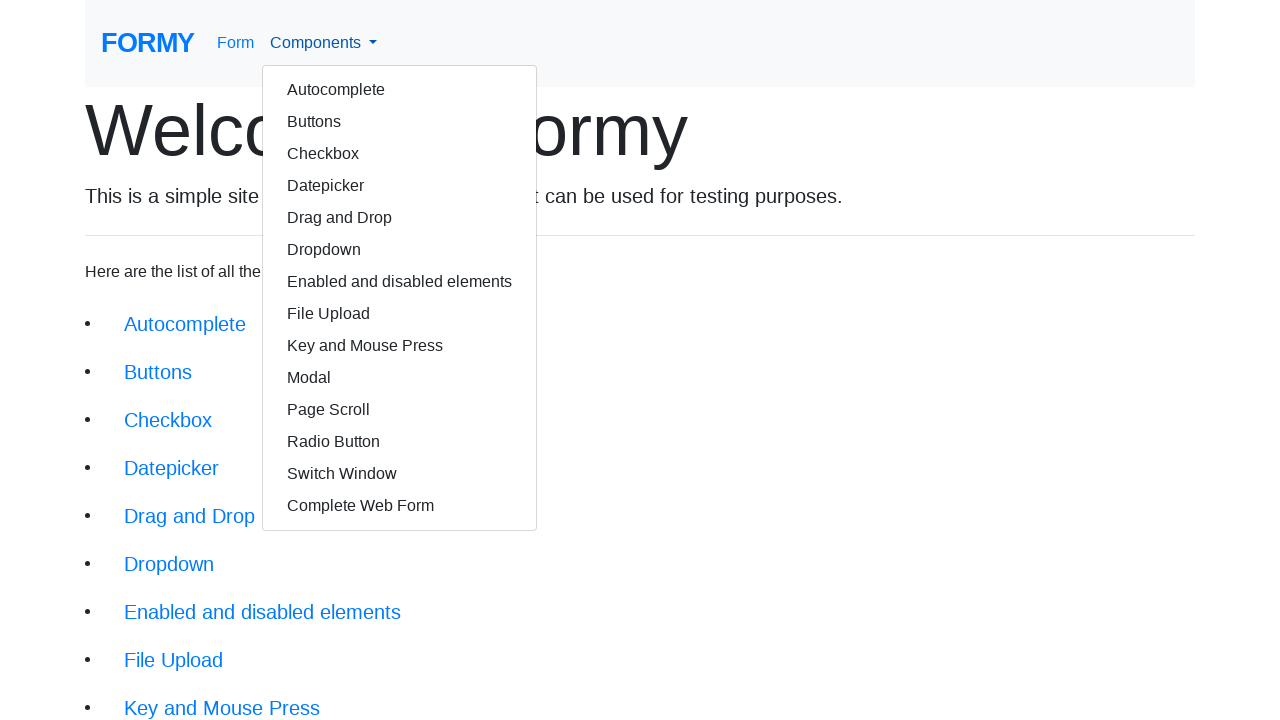

Found 14 component links in navbar dropdown
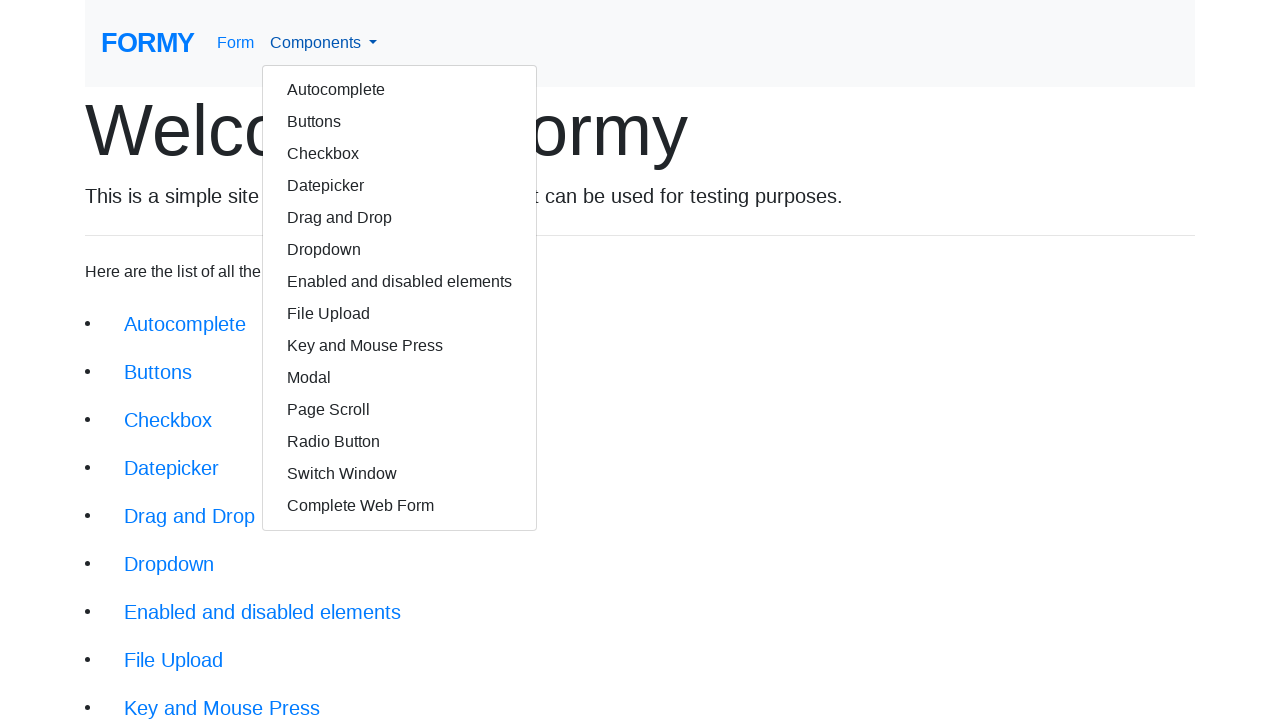

Verified that navbar dropdown contains exactly 14 component links
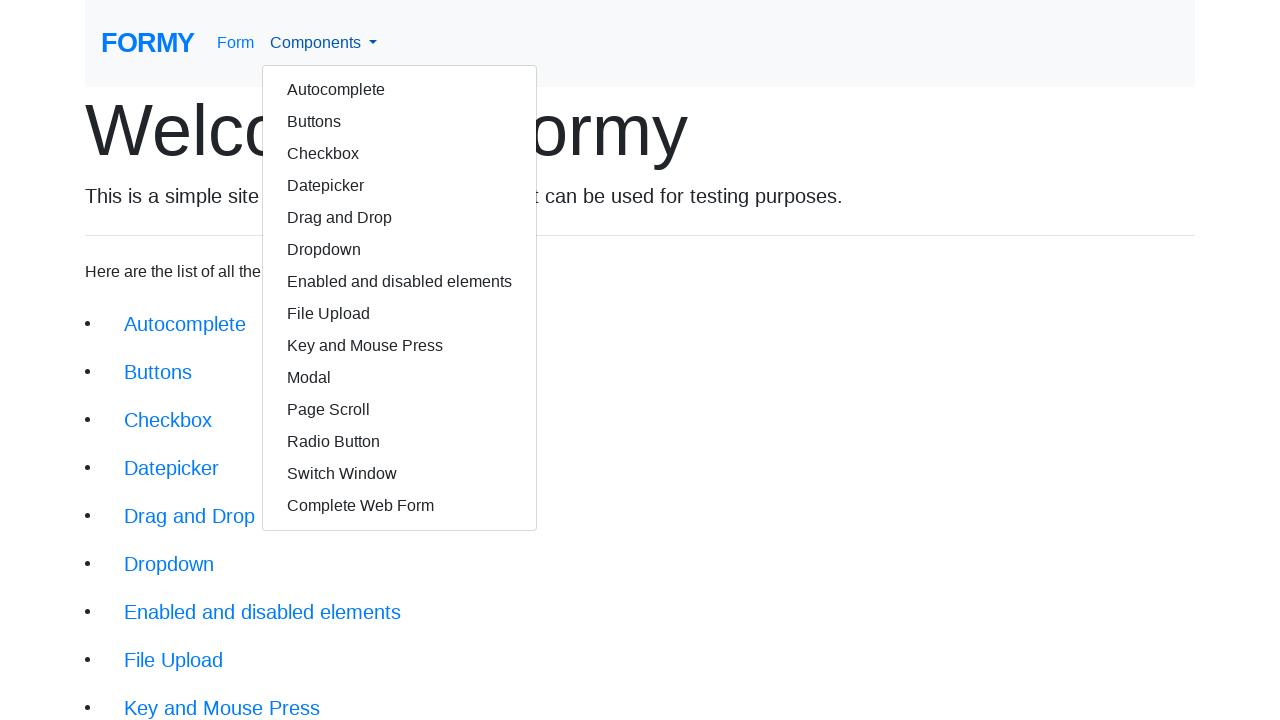

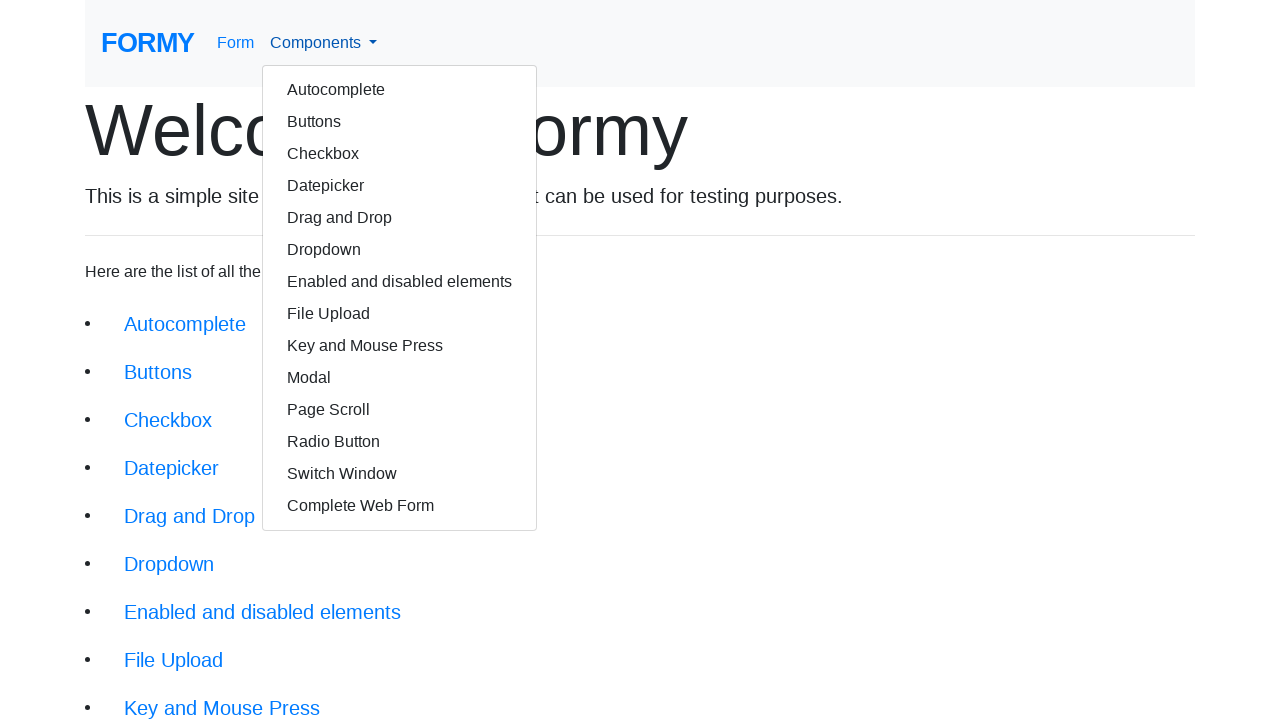